Tests opening a new browser window by navigating to a page, opening a new window, navigating to another page in the new window, and verifying that two window handles exist.

Starting URL: https://the-internet.herokuapp.com/windows

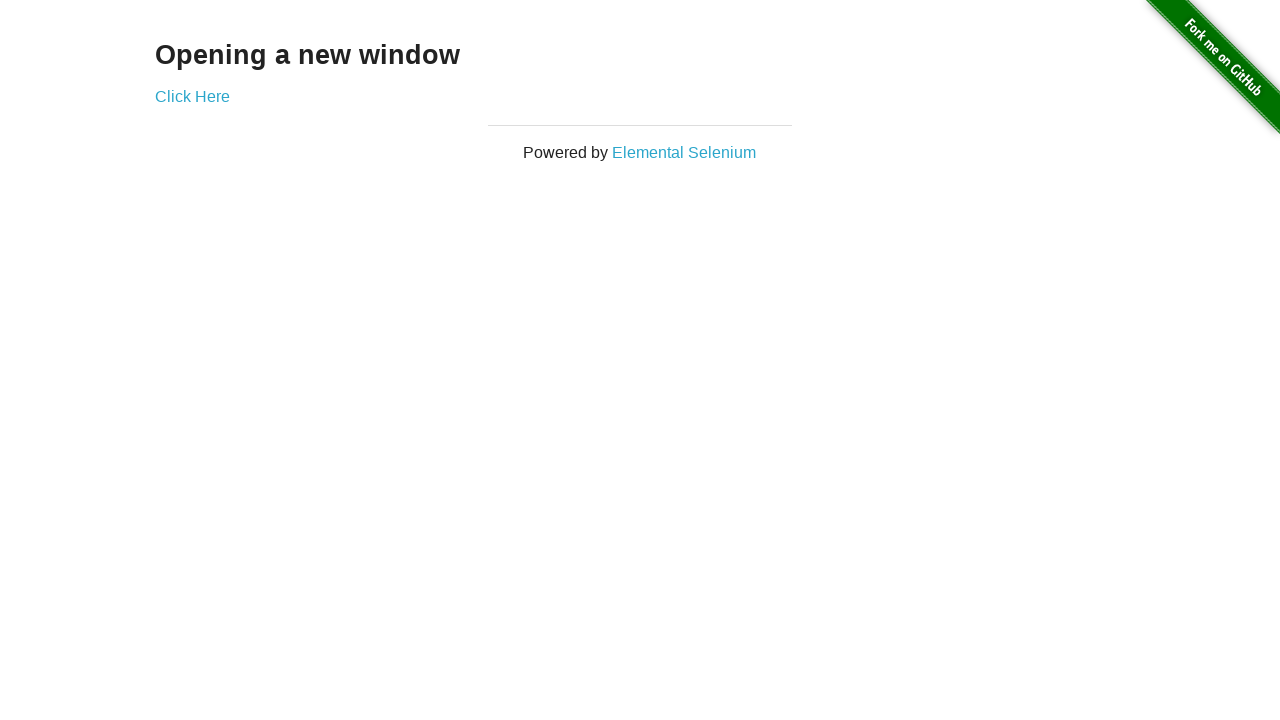

Opened a new browser window/page in the current context
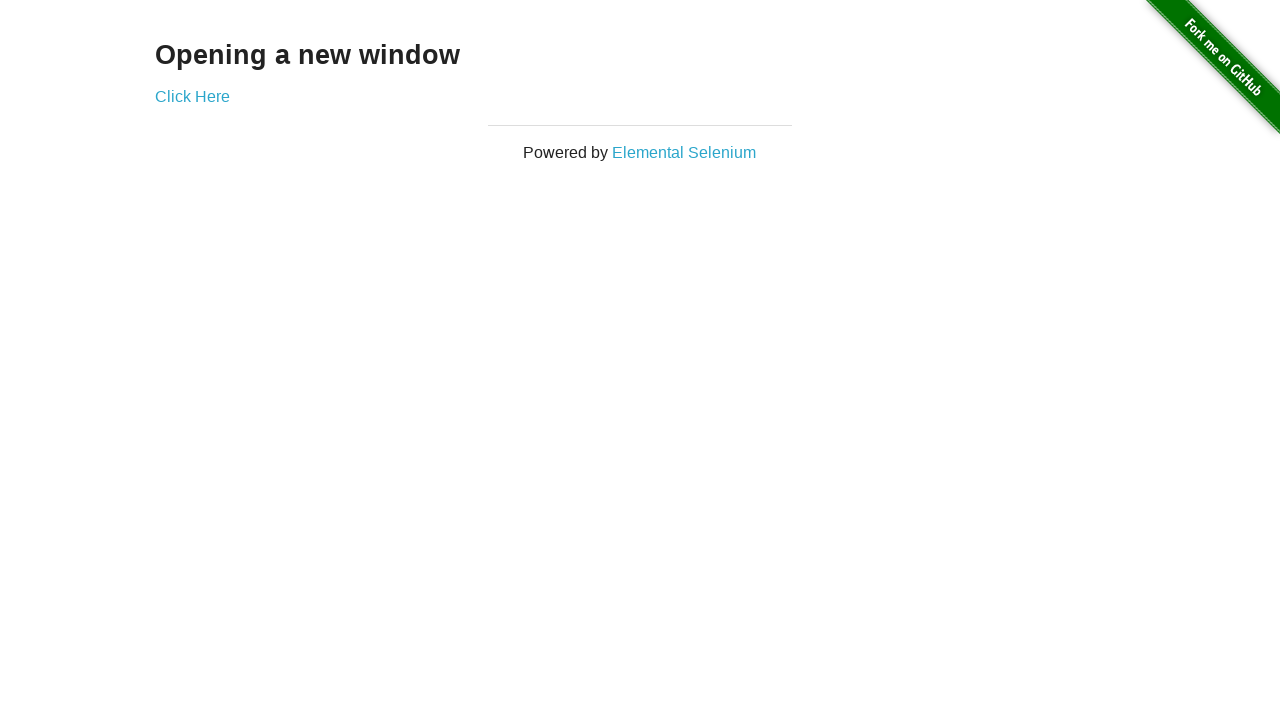

Navigated new window to https://the-internet.herokuapp.com/typos
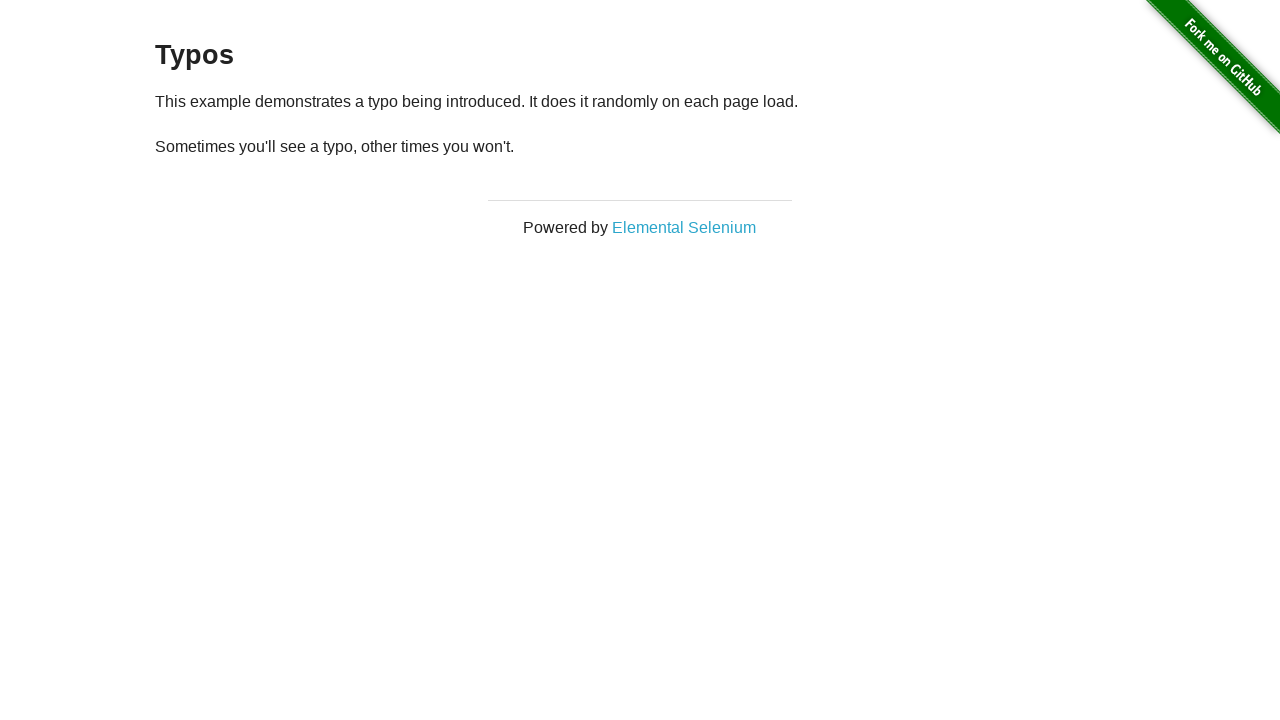

Verified that two window handles exist
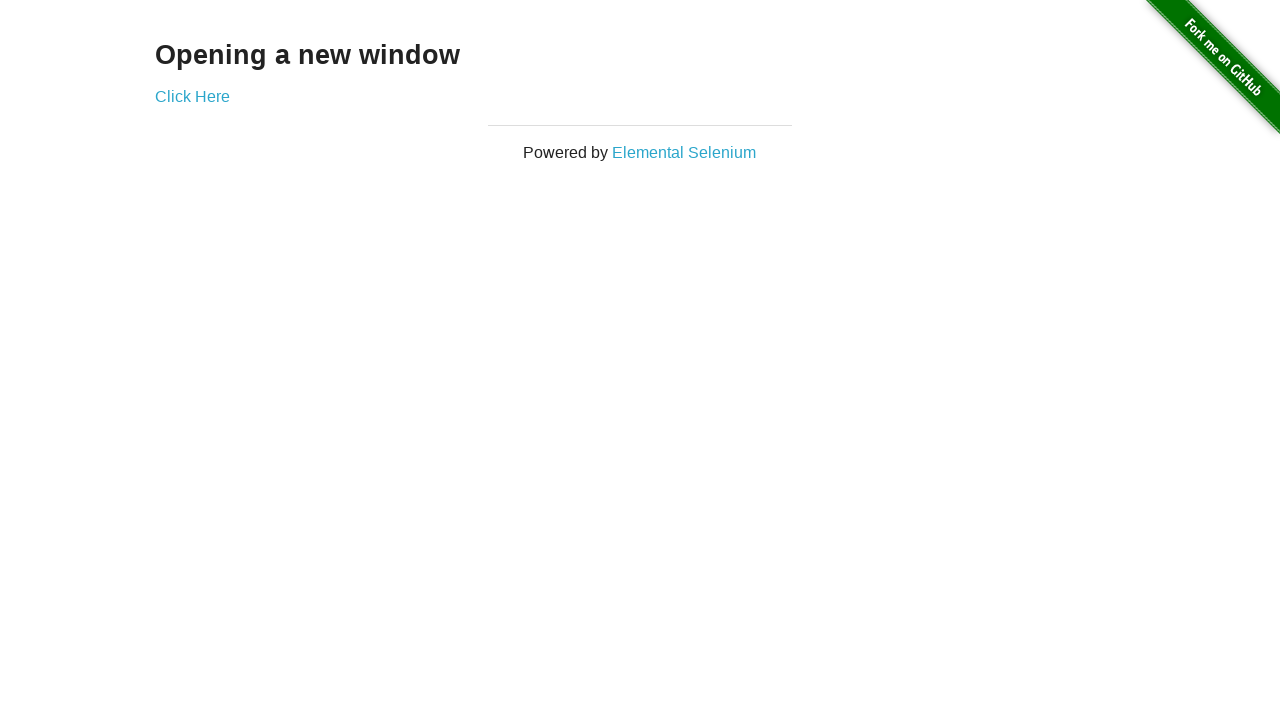

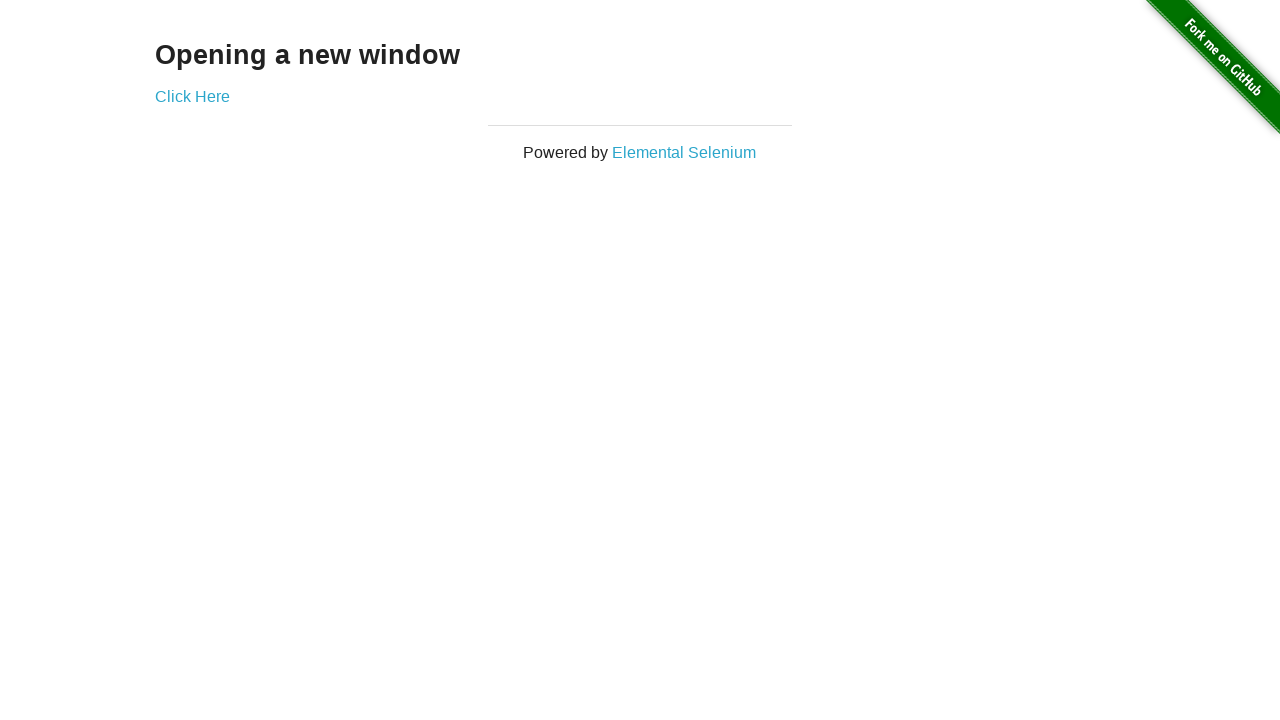